Tests keyboard shortcuts functionality by filling a text field and using Ctrl+A, Ctrl+C, Ctrl+V to copy content from current address to permanent address field

Starting URL: https://demoqa.com/text-box

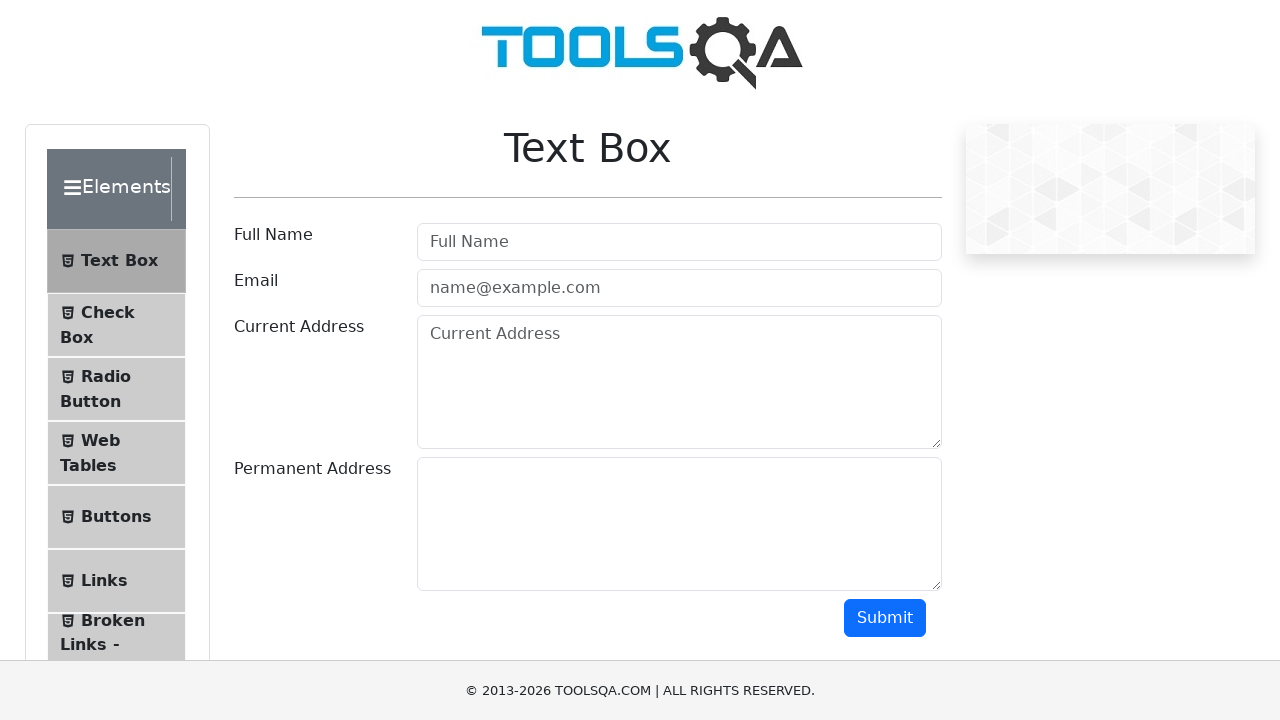

Filled current address field with '200 avenue de la liberté tunis' on #currentAddress
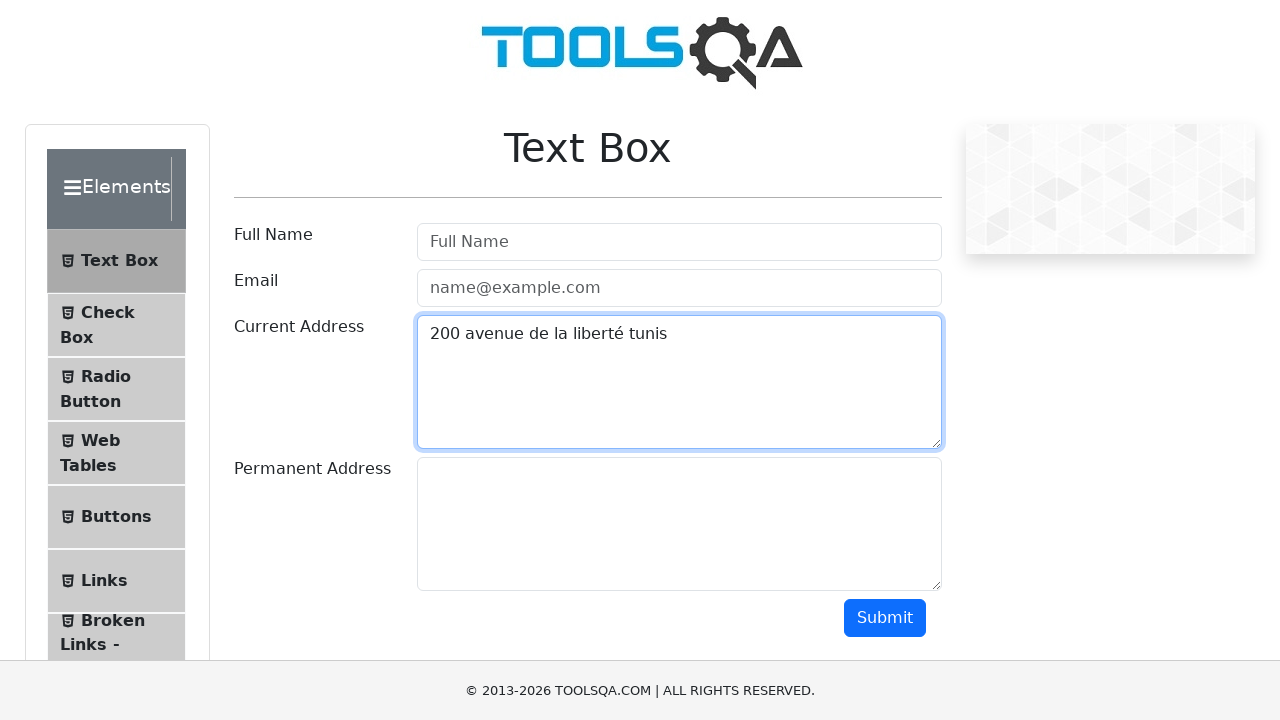

Clicked on current address field to focus at (679, 382) on #currentAddress
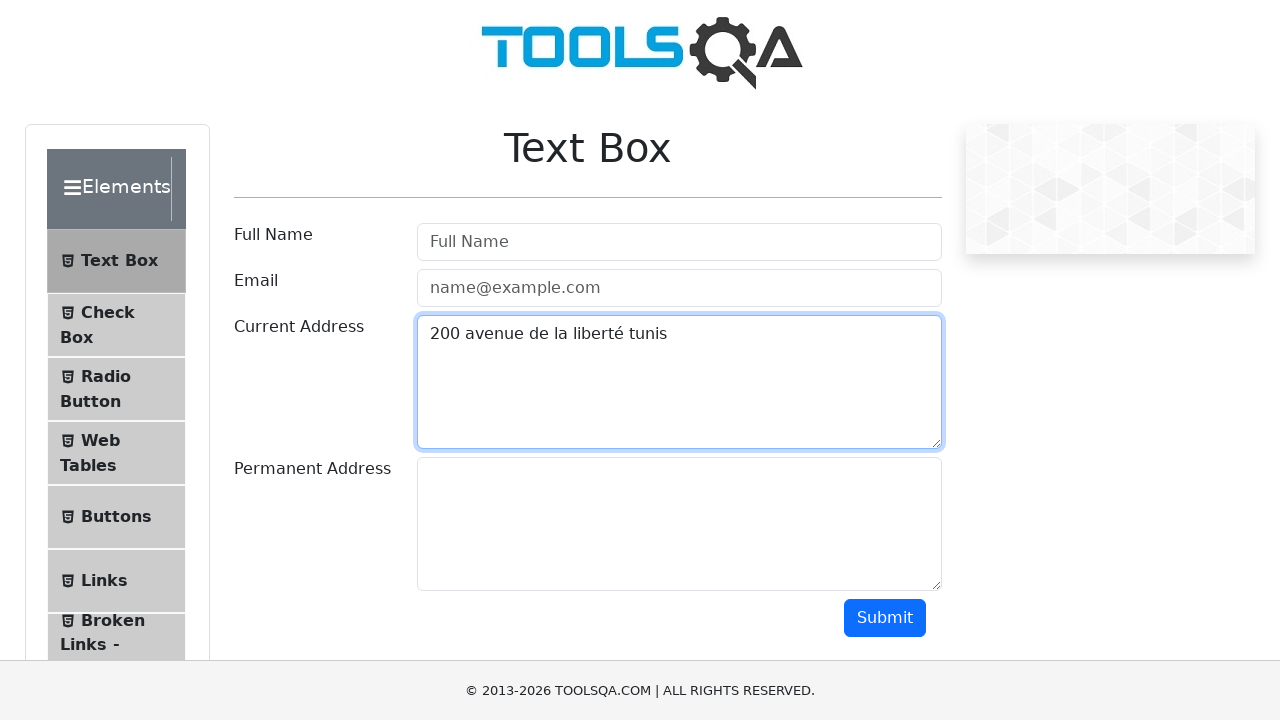

Pressed Ctrl+A to select all text in current address field
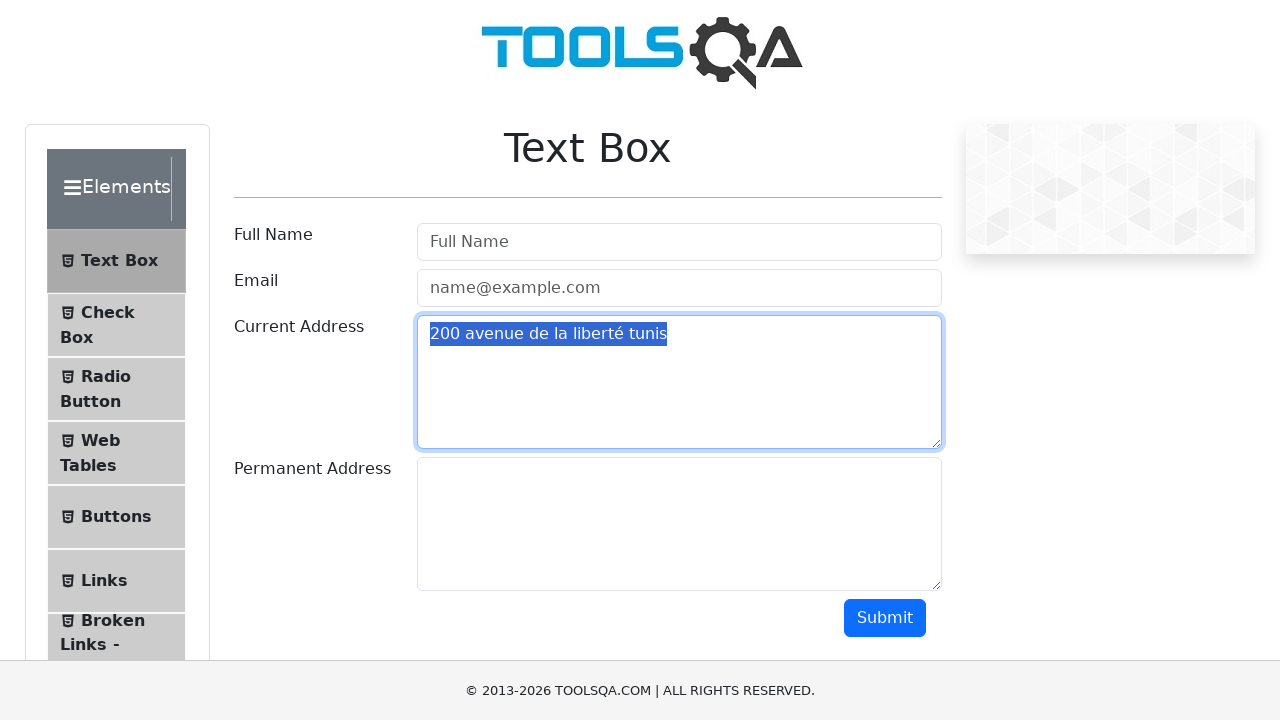

Pressed Ctrl+C to copy selected text from current address field
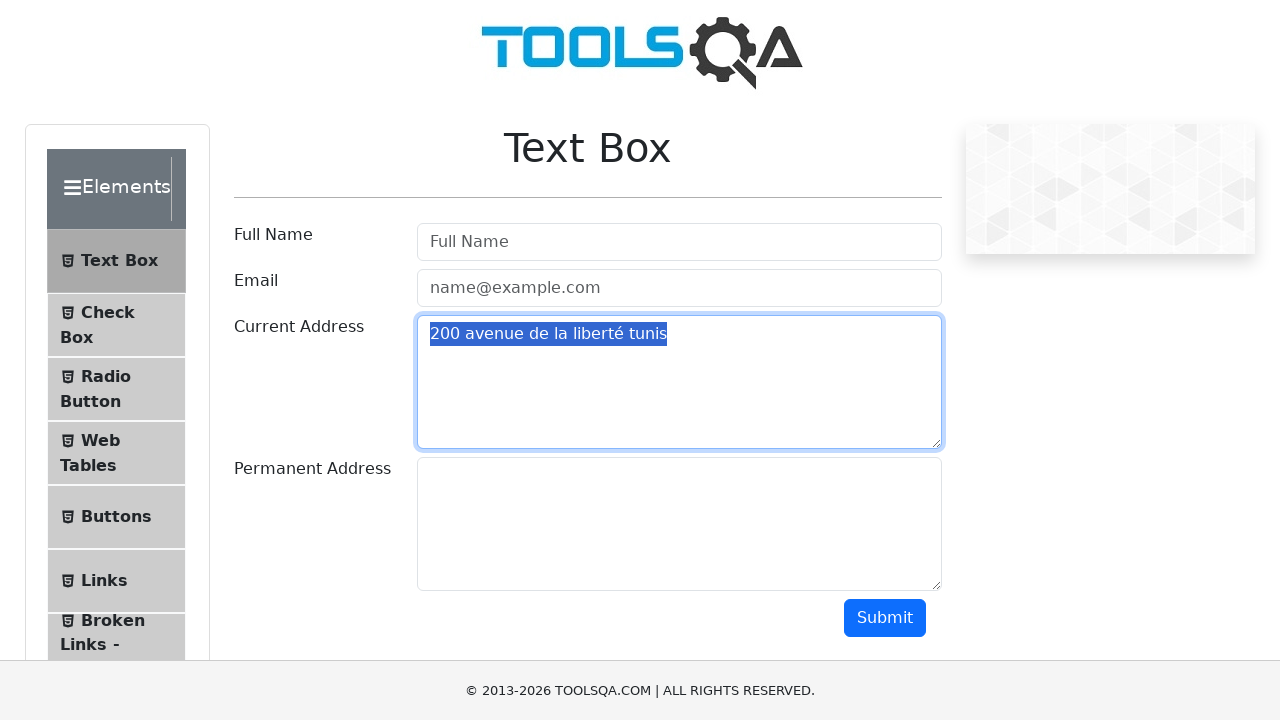

Clicked on permanent address field to focus at (679, 524) on #permanentAddress
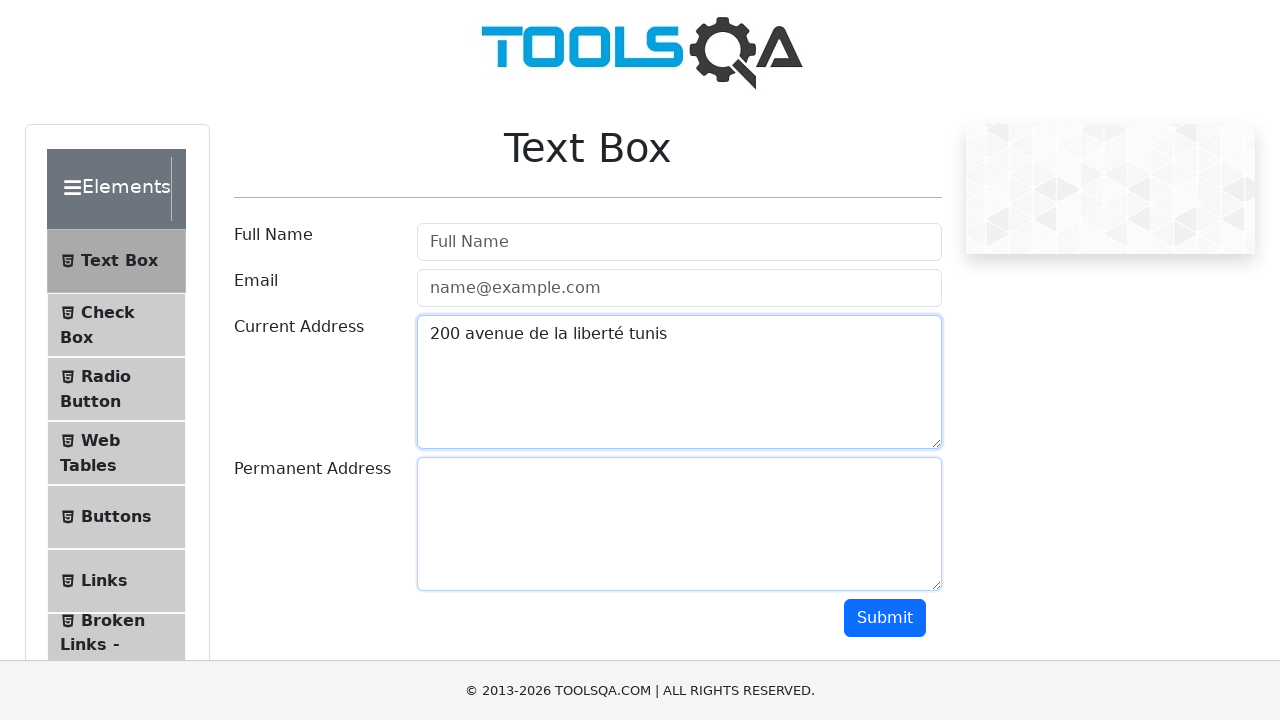

Pressed Ctrl+V to paste copied text into permanent address field
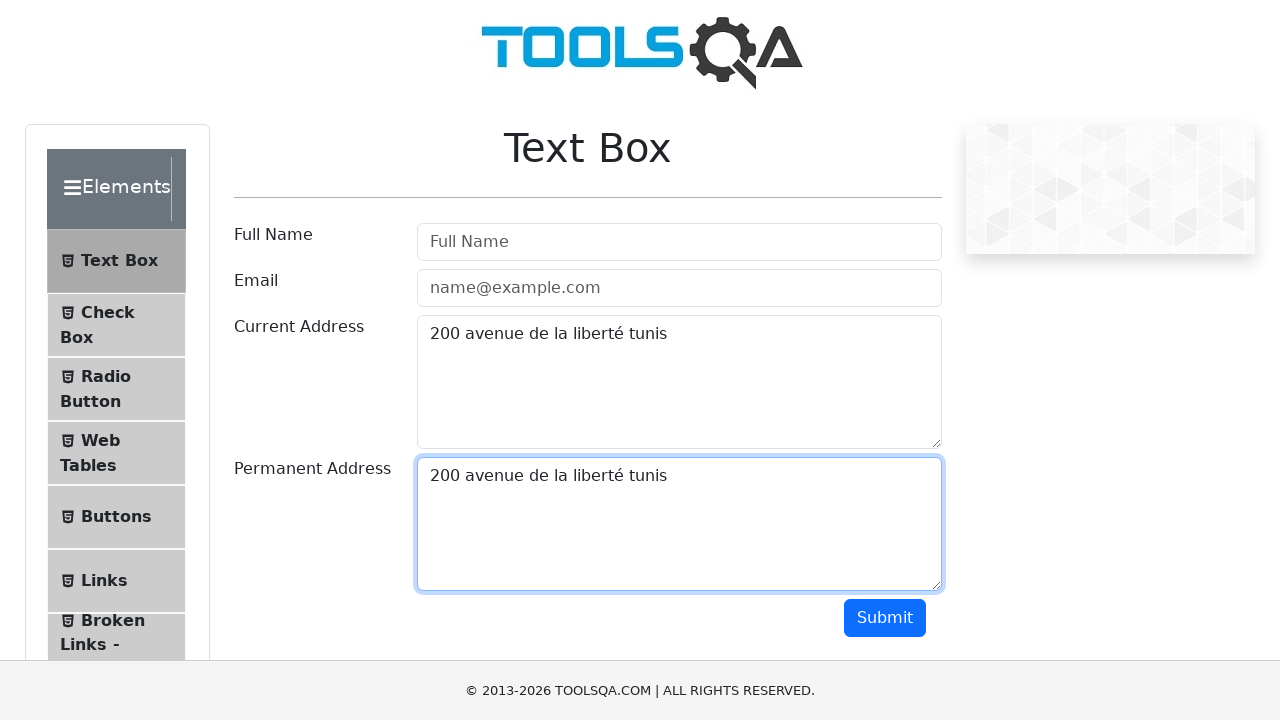

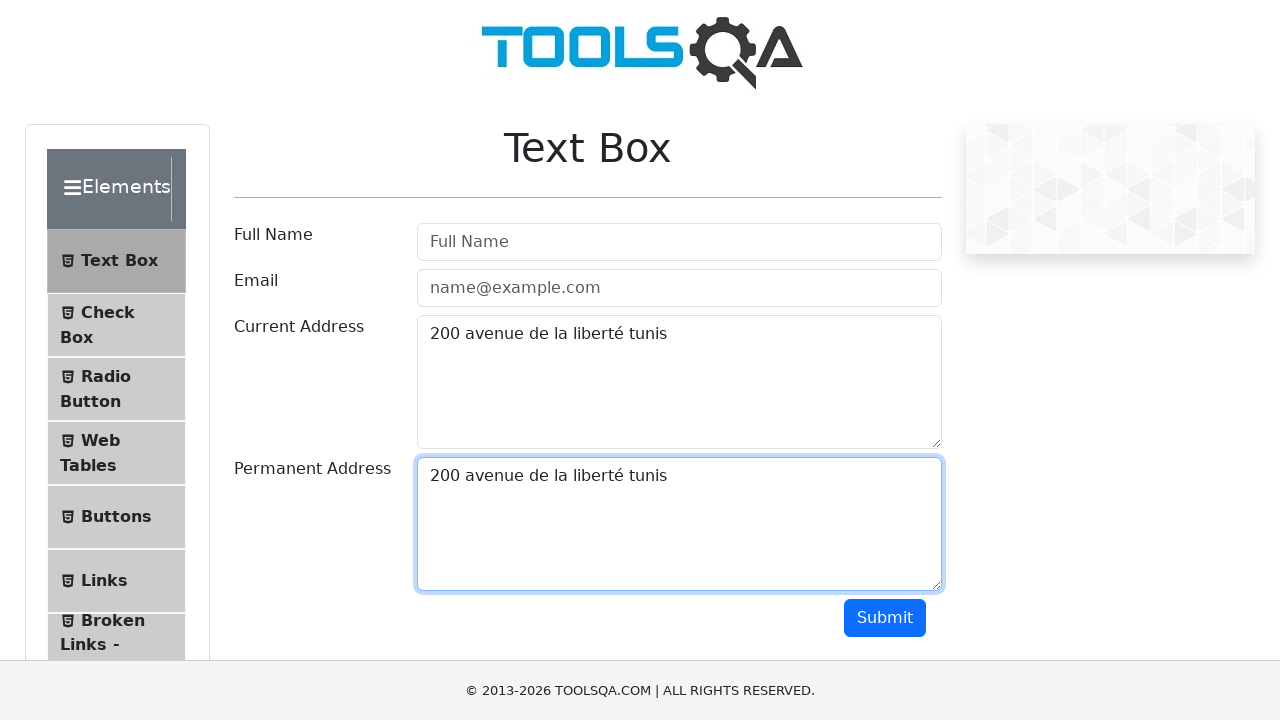